Navigates to a page listing countries and scrolls down by 1000 pixels to view content below the fold

Starting URL: https://www.worldometers.info/geography/alphabetical-list-of-countries/

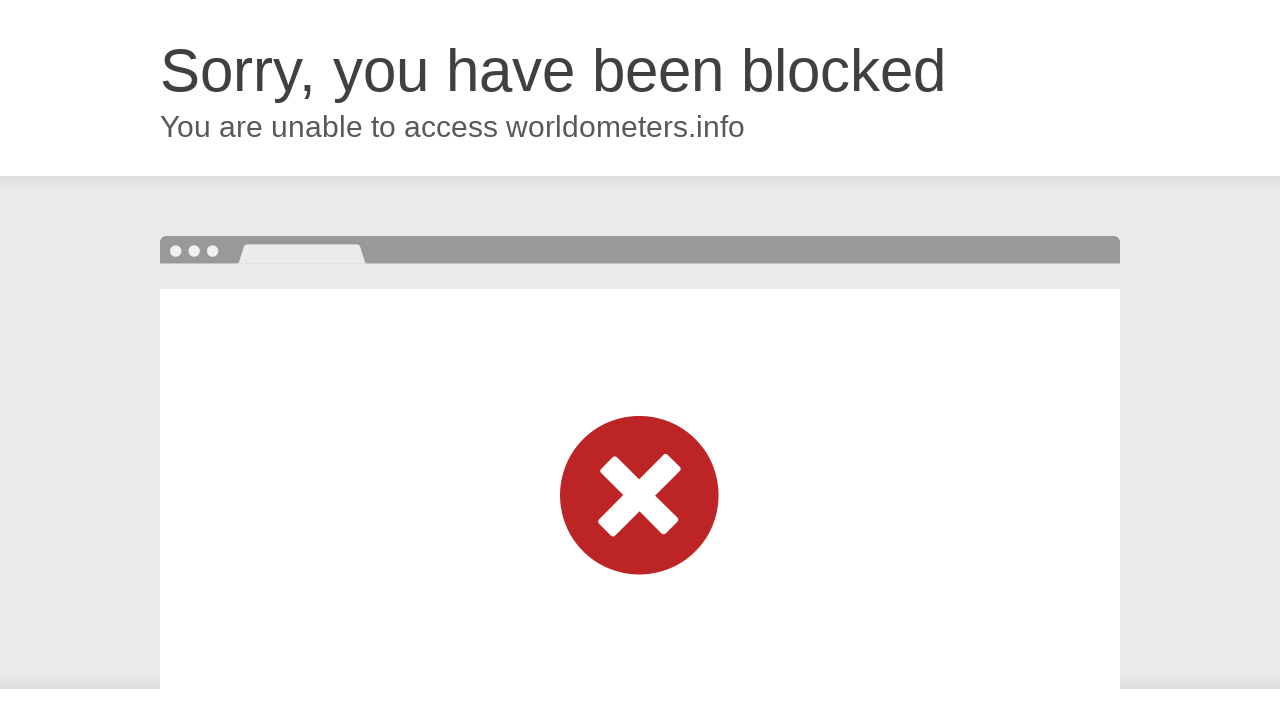

Navigated to worldometers alphabetical list of countries page
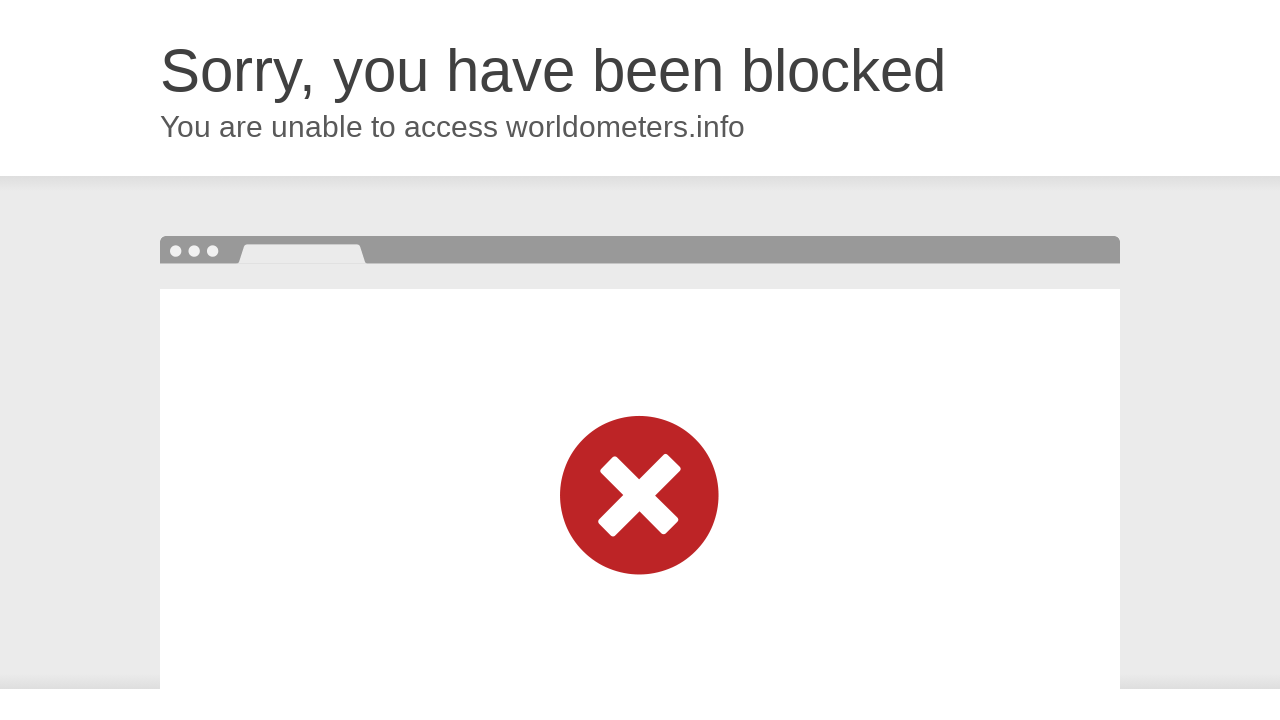

Scrolled down by 1000 pixels to view content below the fold
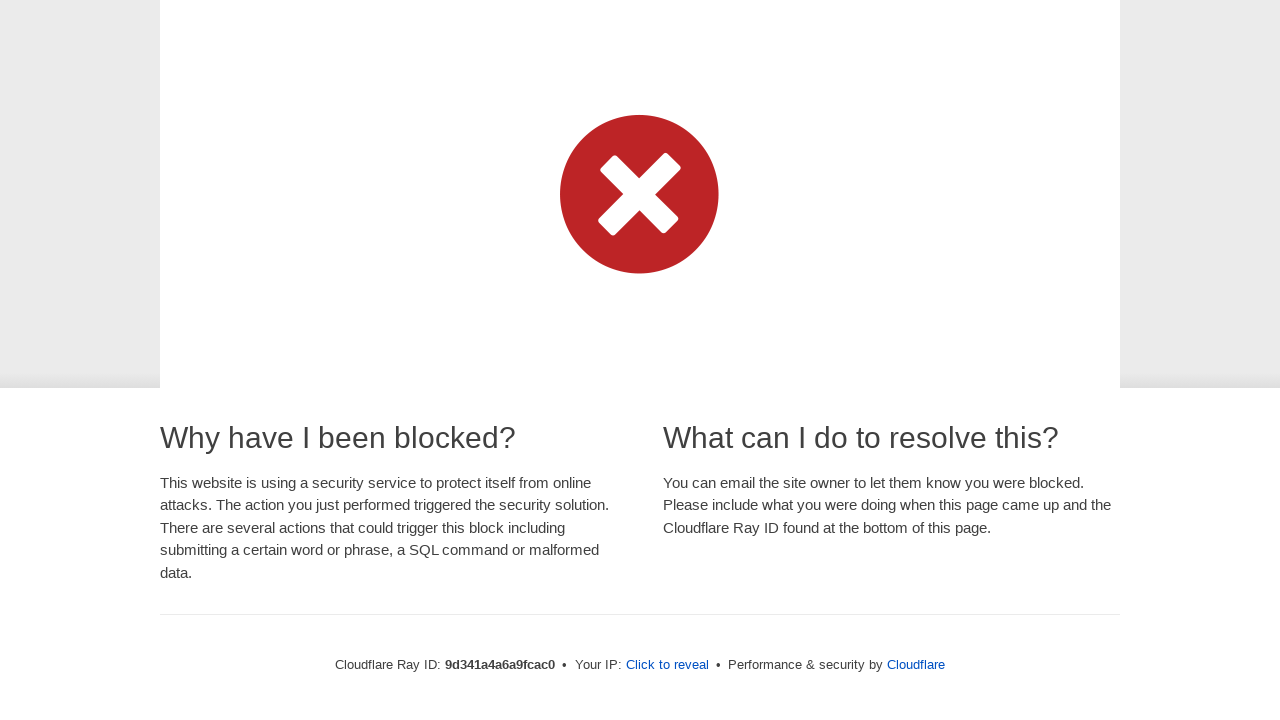

Waited 2 seconds for content to be visible after scroll
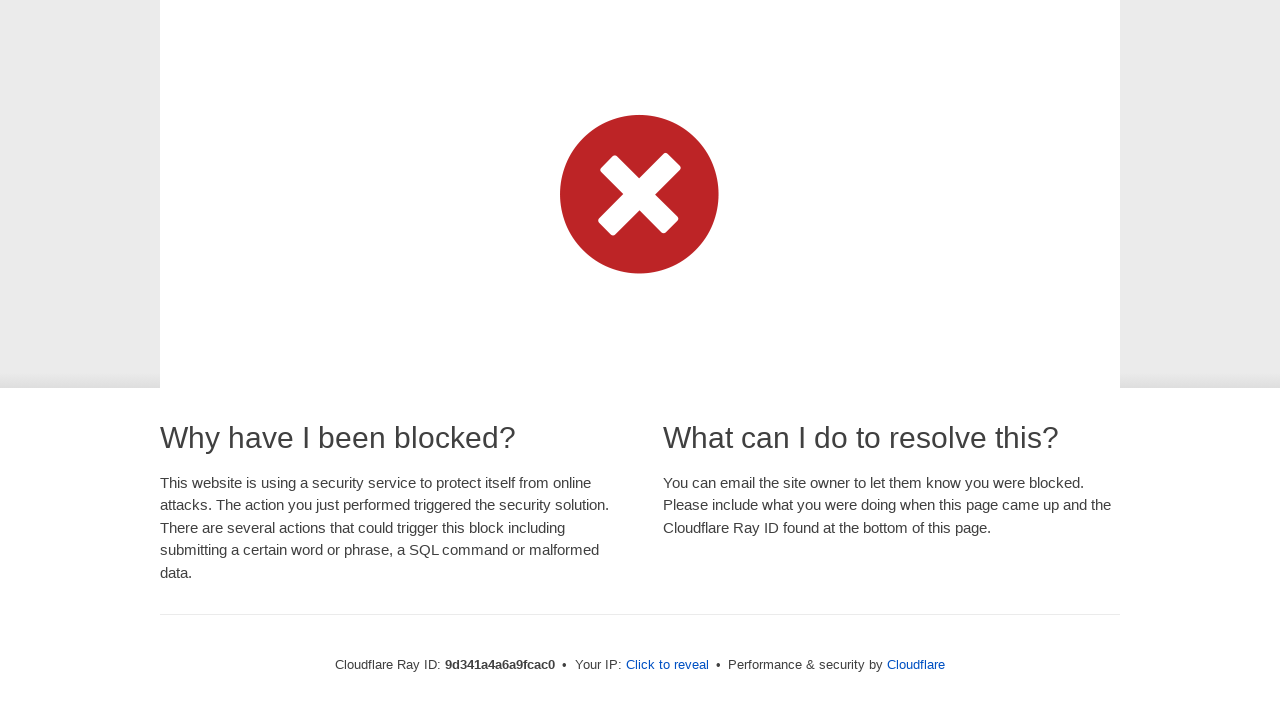

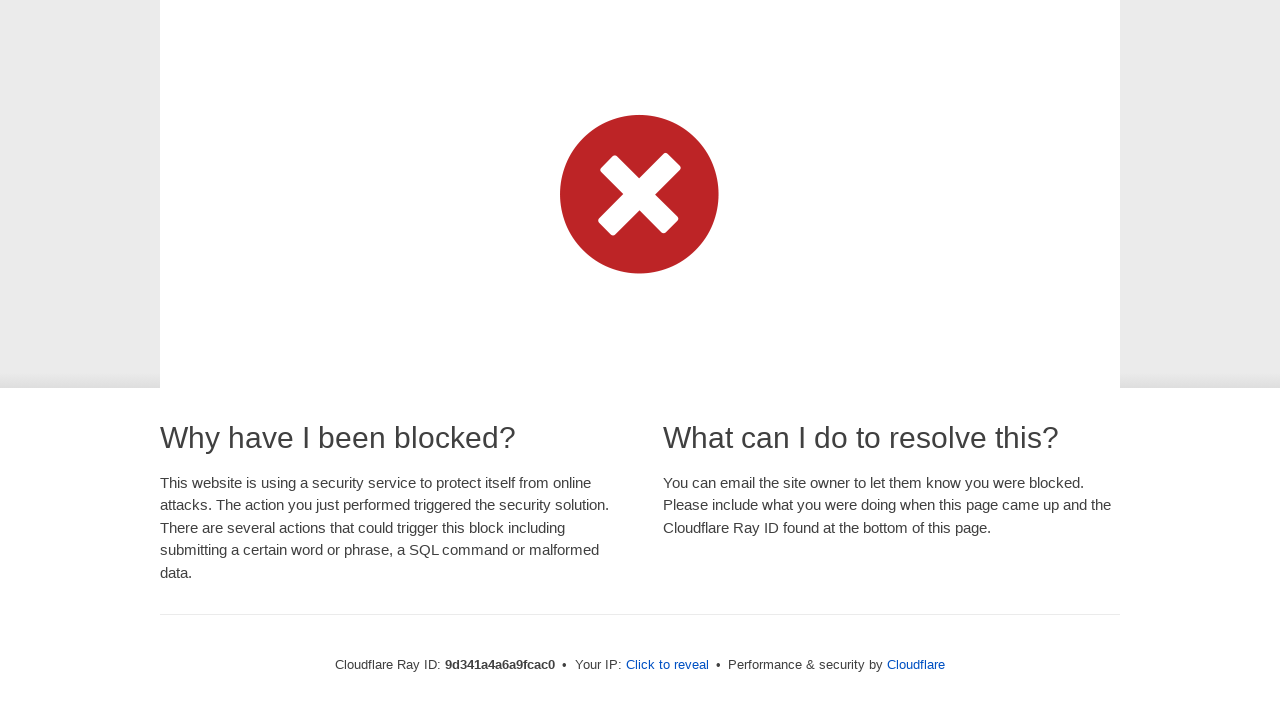